Navigates to a test automation practice blog and verifies the presence of an HTML table with multiple rows and columns

Starting URL: http://testautomationpractice.blogspot.com/

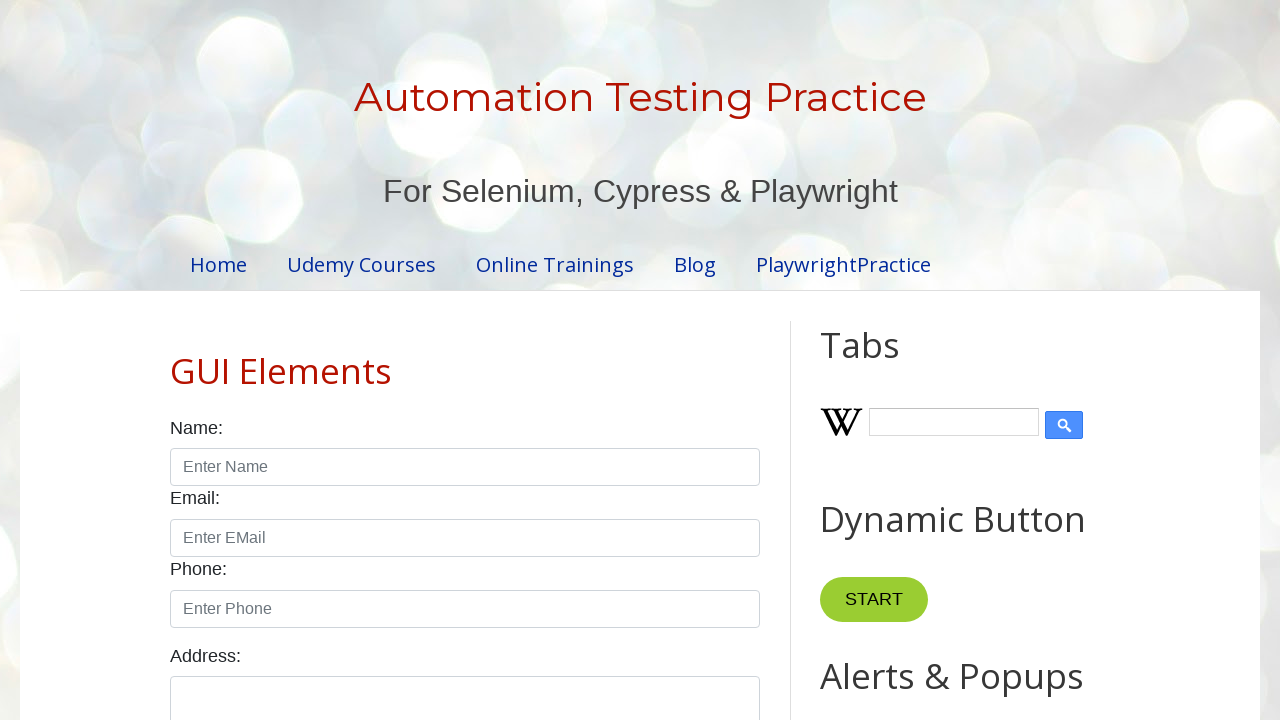

Navigated to test automation practice blog
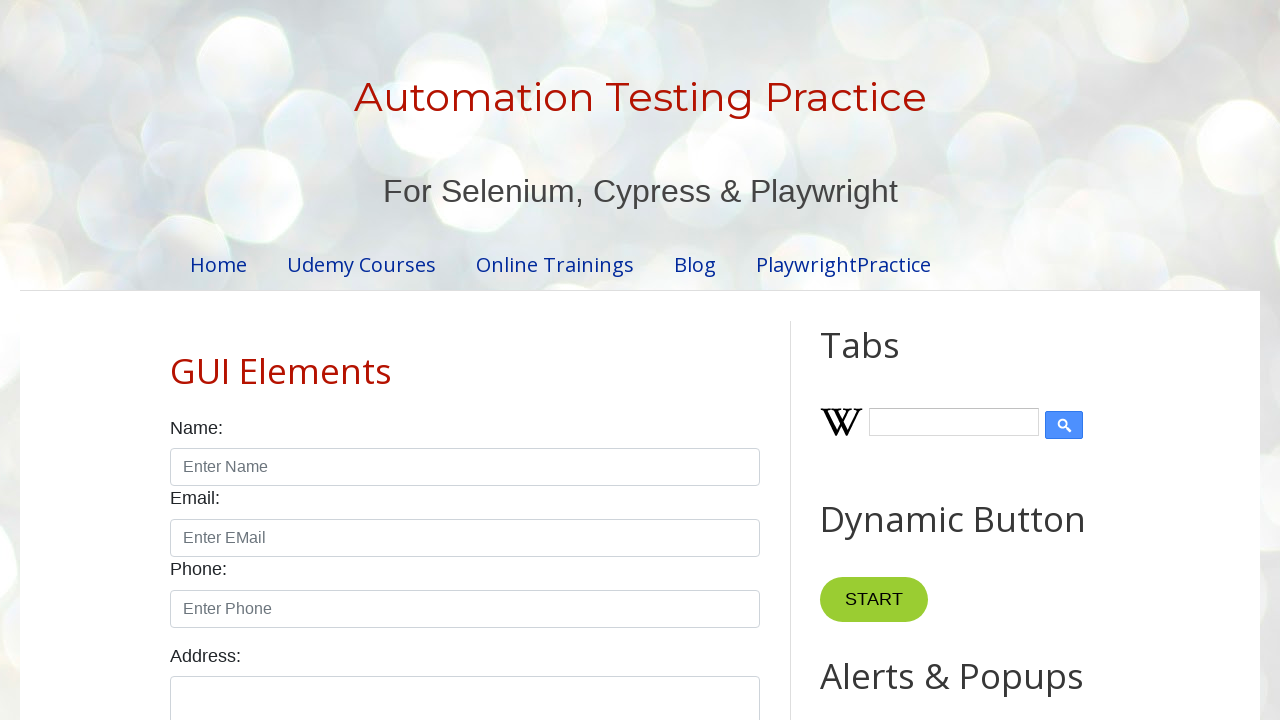

HTML table element loaded
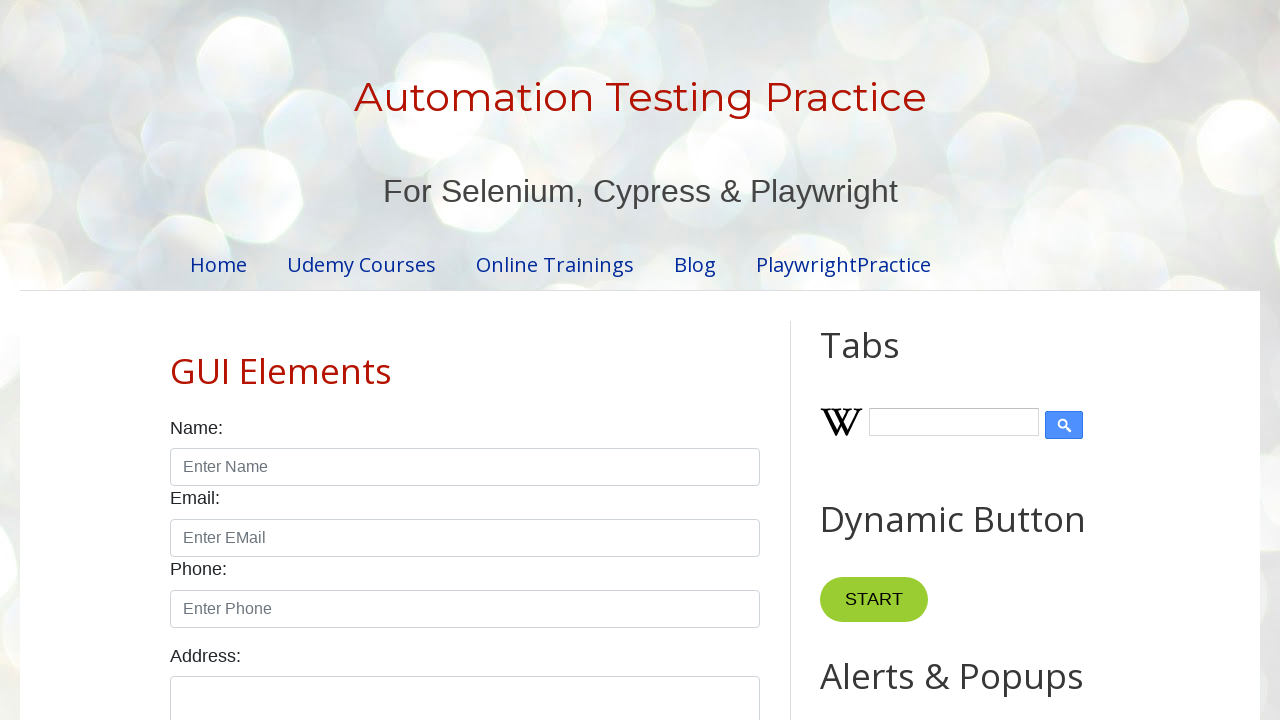

Table rows are present in tbody
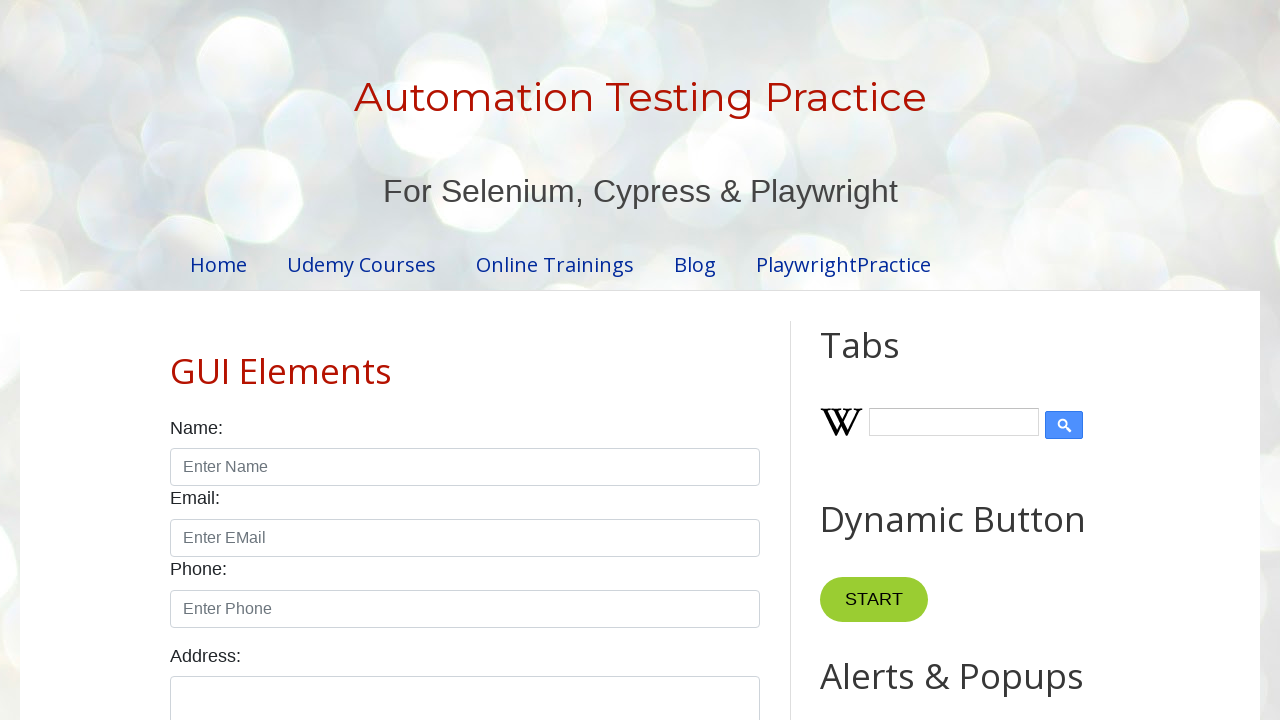

Table header cells (th) are present in rows
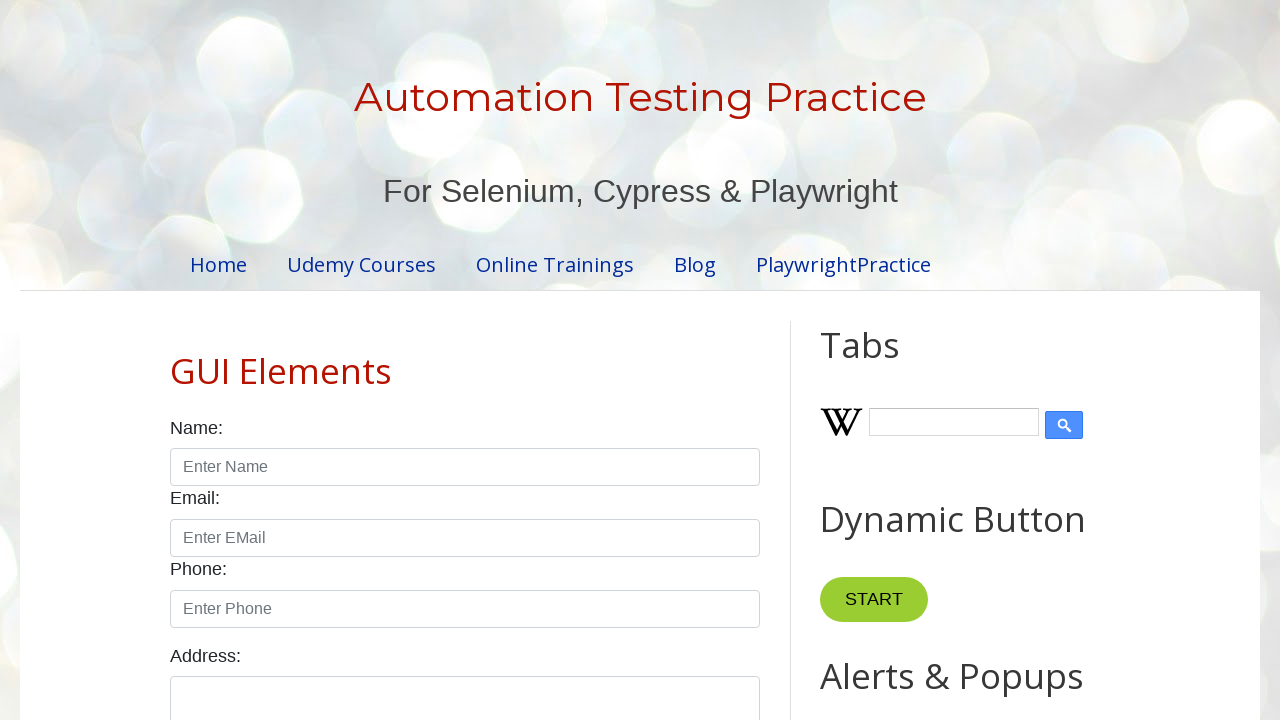

Table data cells (td) are present in rows
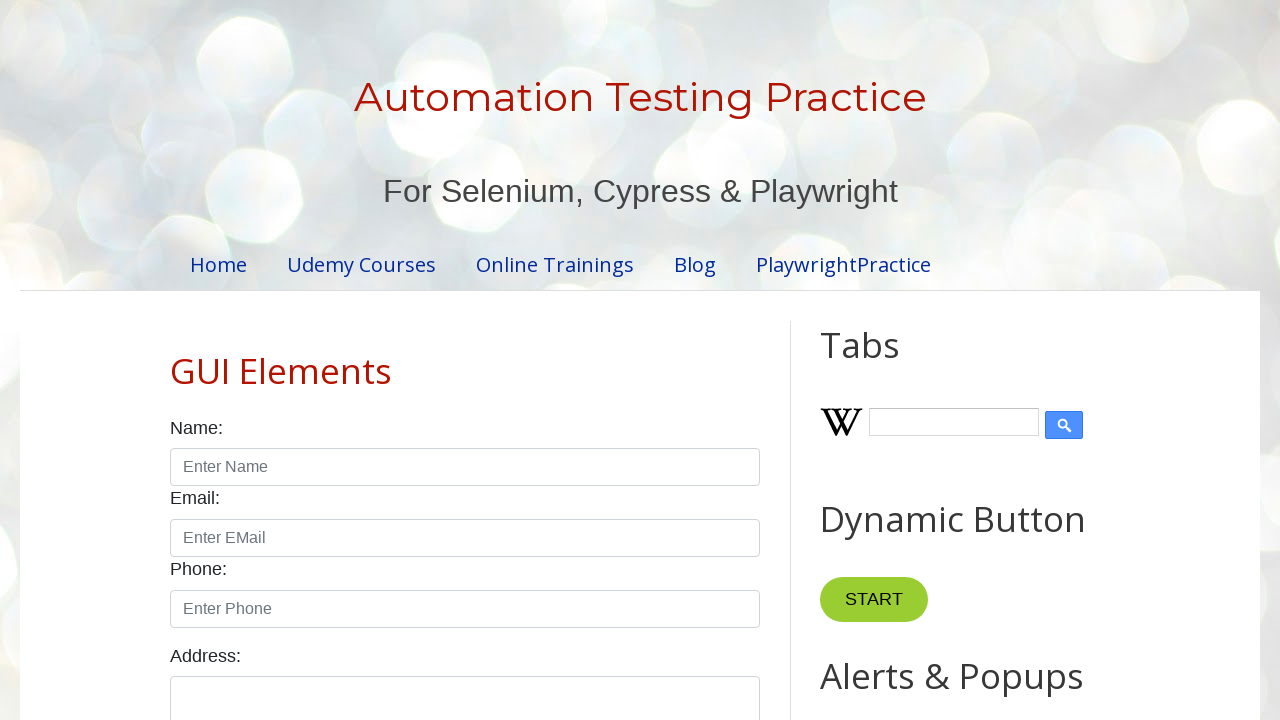

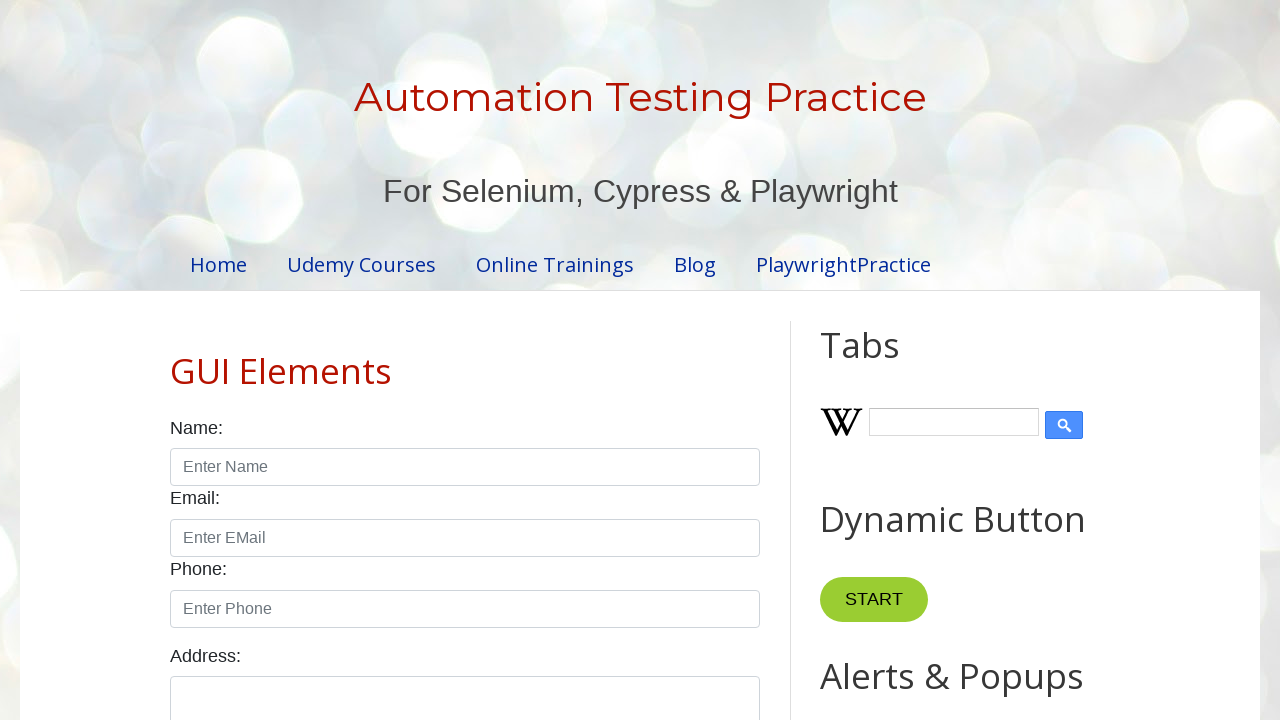